Tests navigation to the News section on python.org by clicking the news element

Starting URL: https://www.python.org

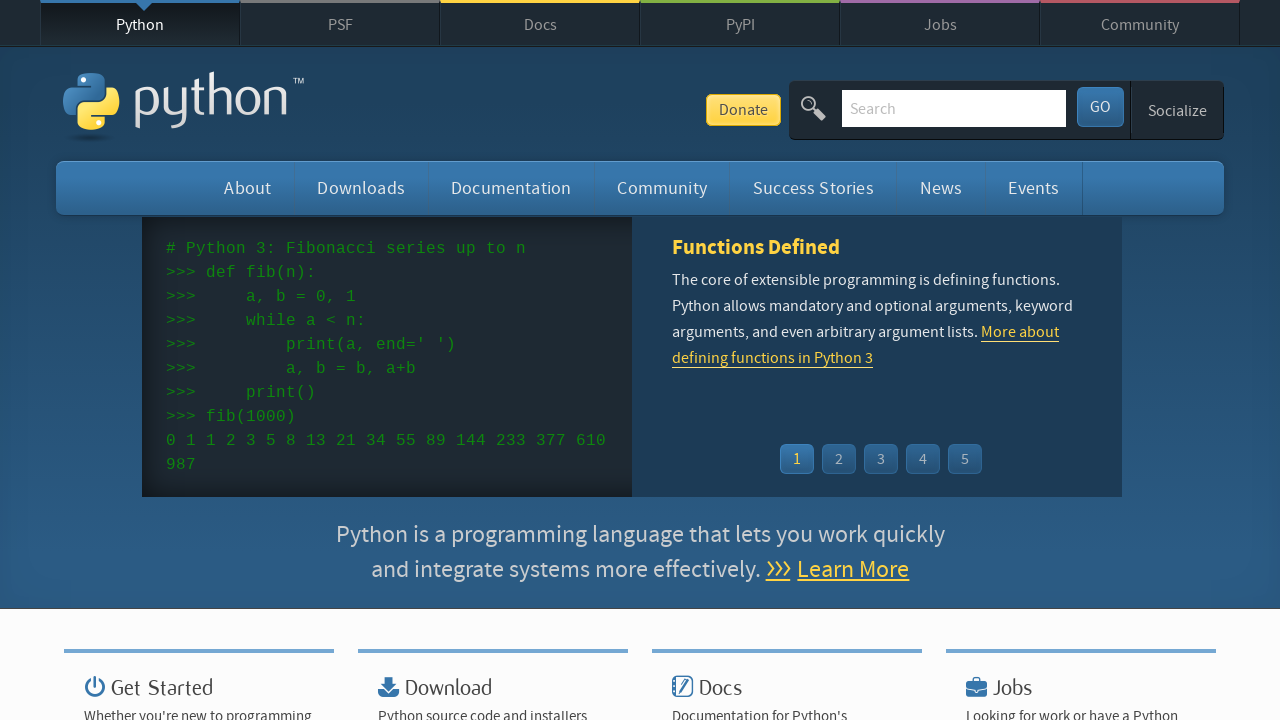

Clicked on the News element to navigate to News section at (941, 188) on #news
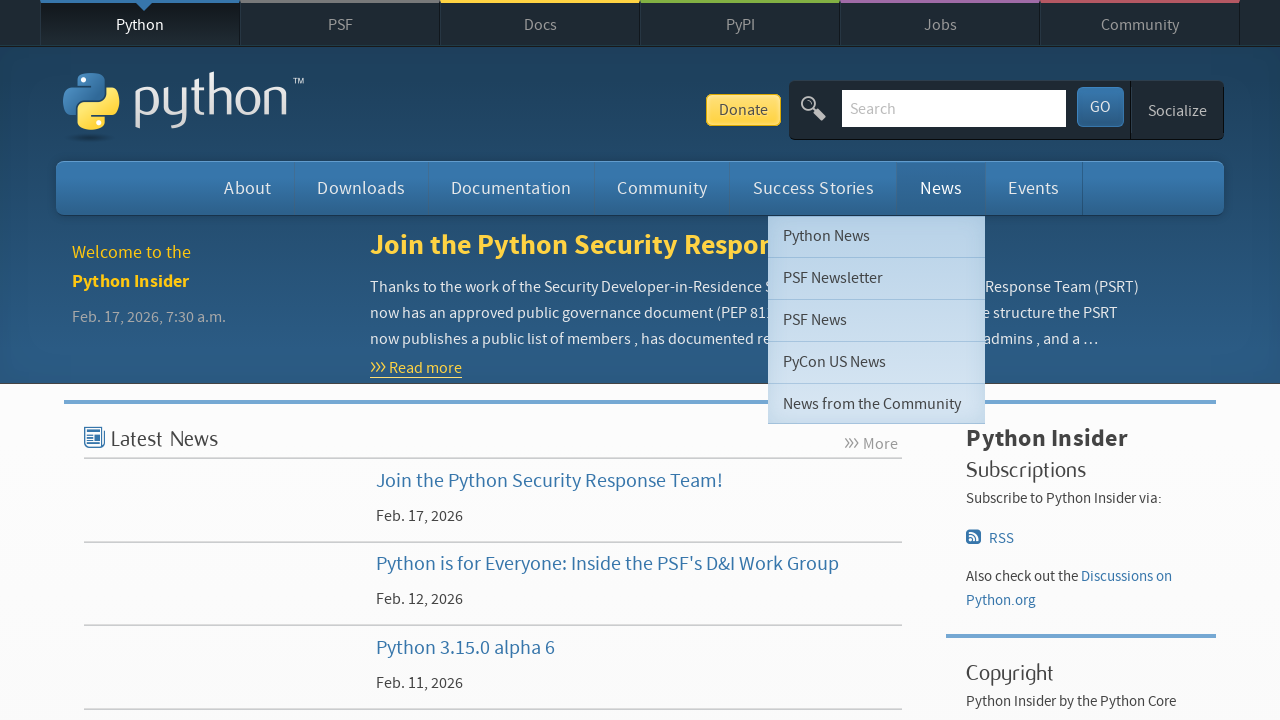

Waited for page load to complete (networkidle)
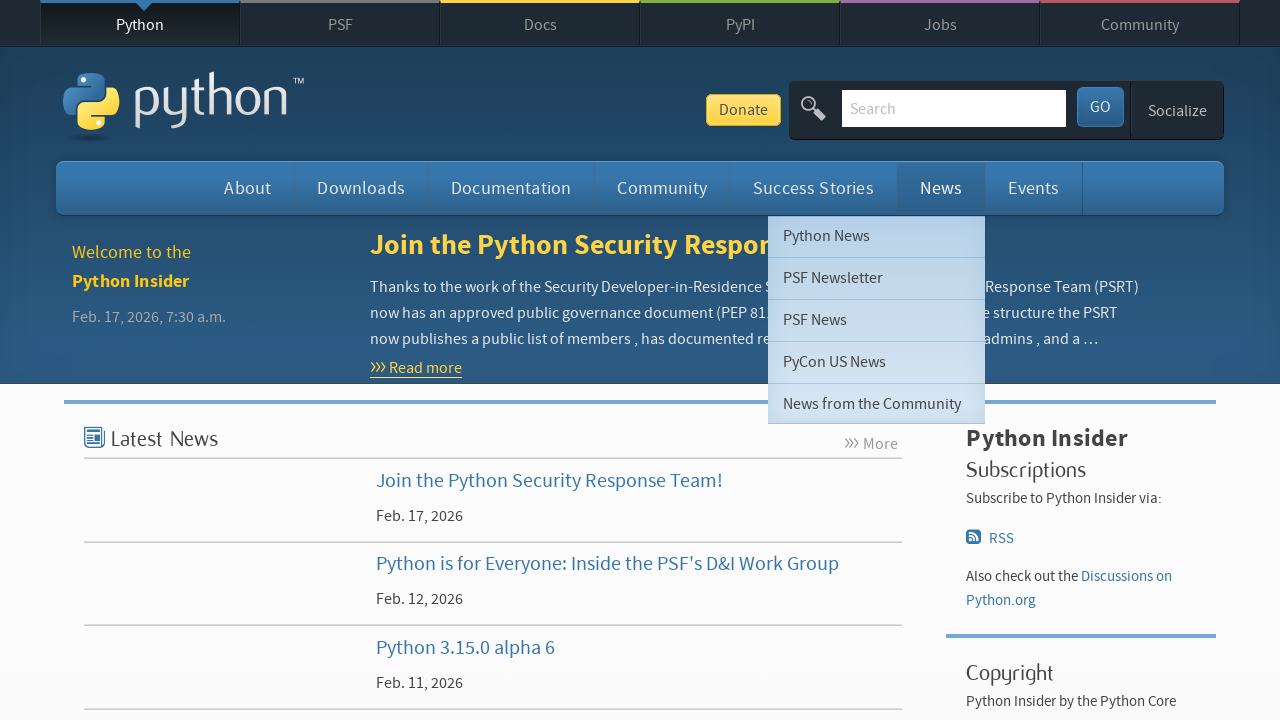

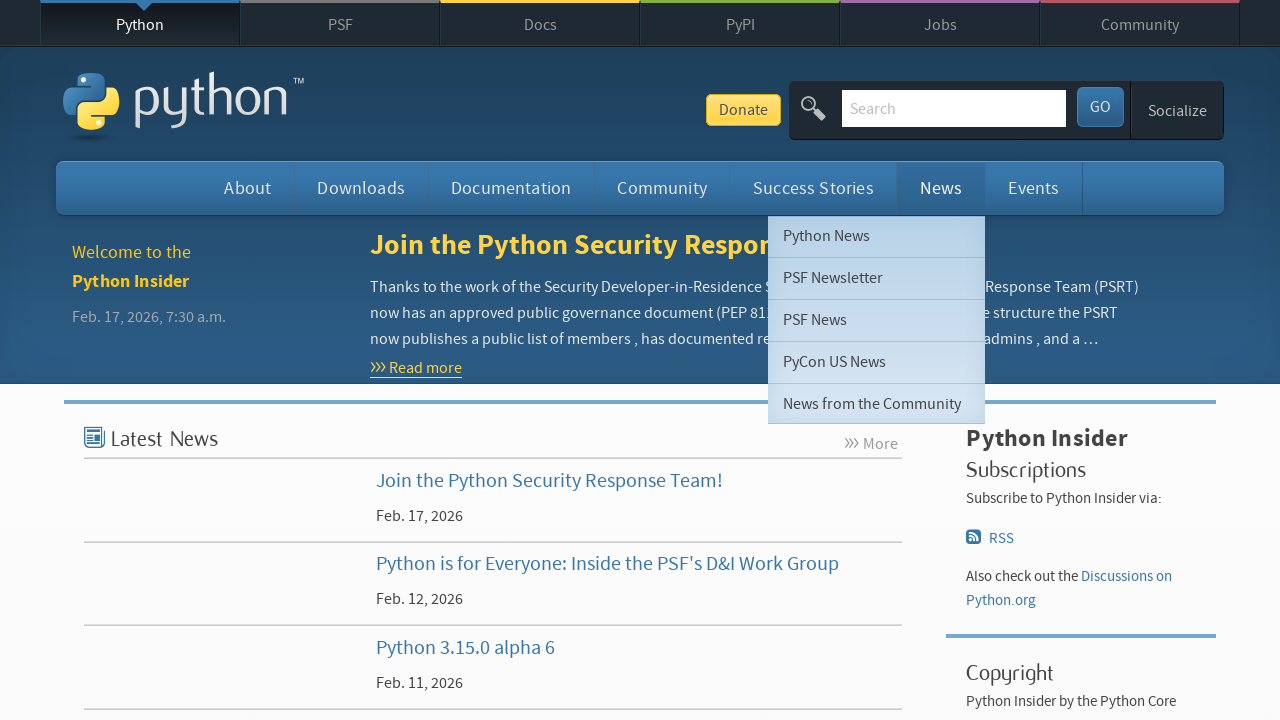